Tests form manipulation by clearing and filling name and message fields, then submitting the form on the Ultimate QA forms page.

Starting URL: https://www.ultimateqa.com/filling-out-forms/

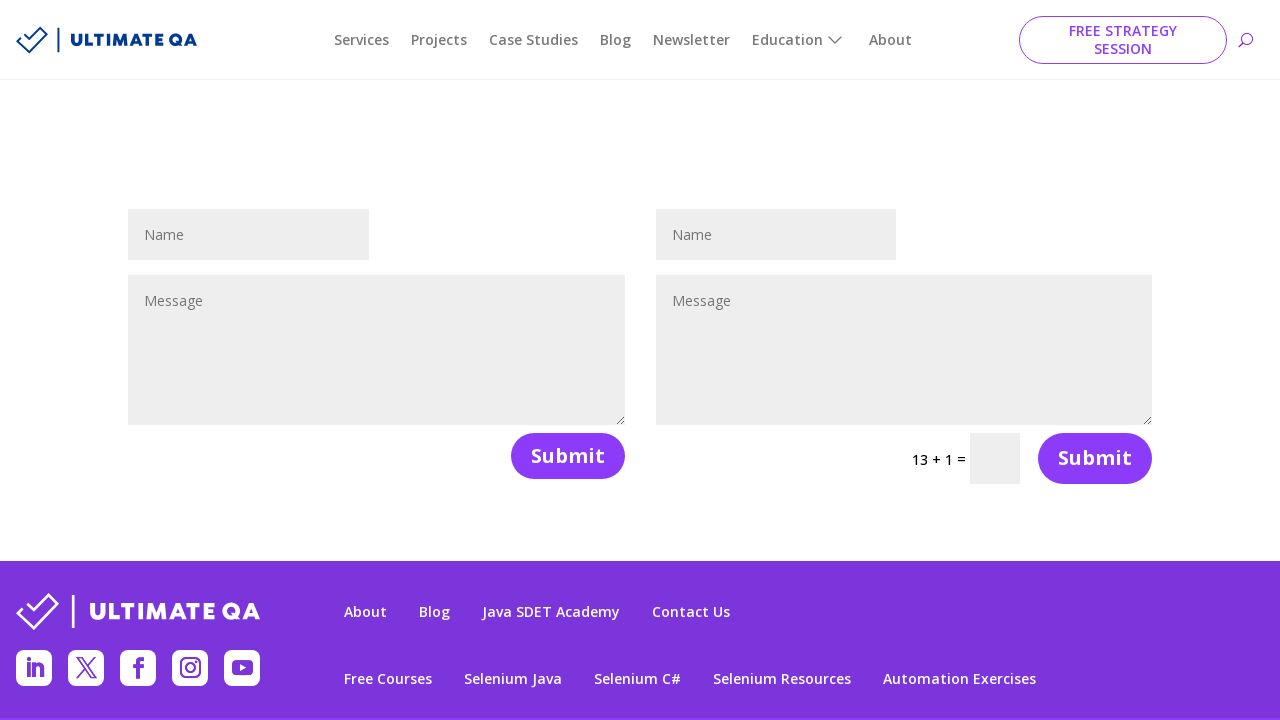

Cleared the name field on #et_pb_contact_name_1
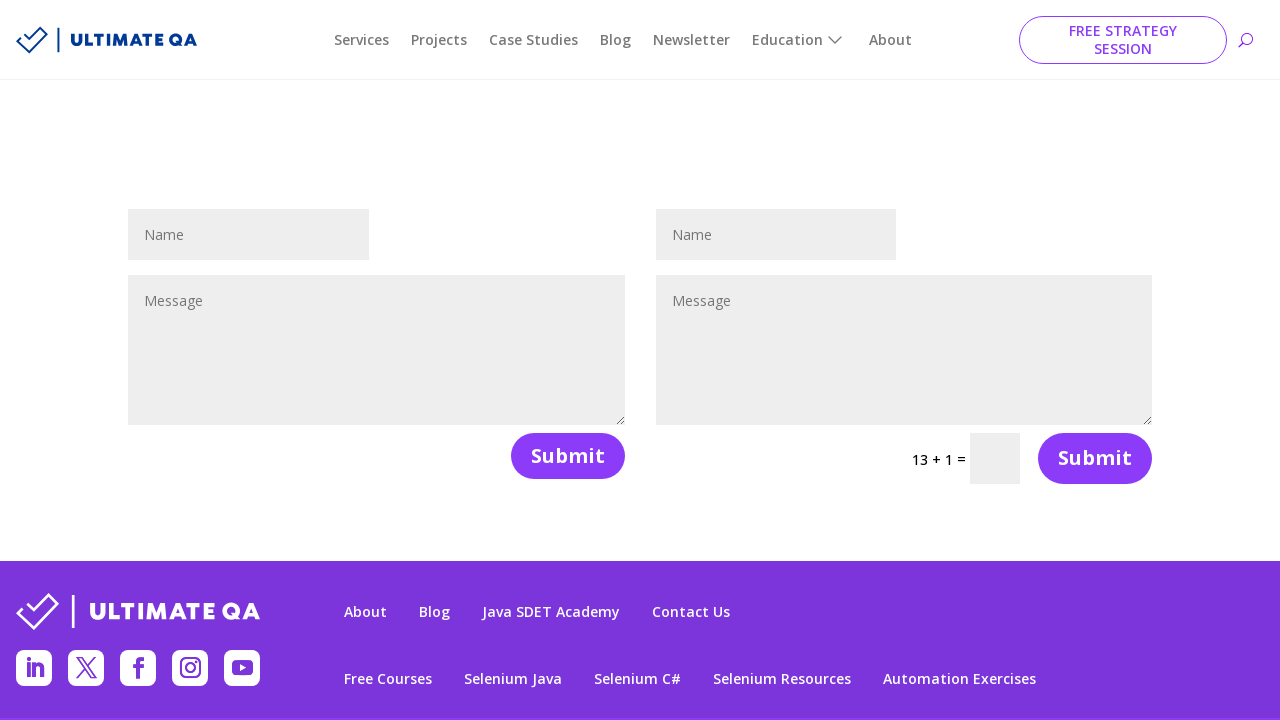

Filled name field with 'test' on #et_pb_contact_name_1
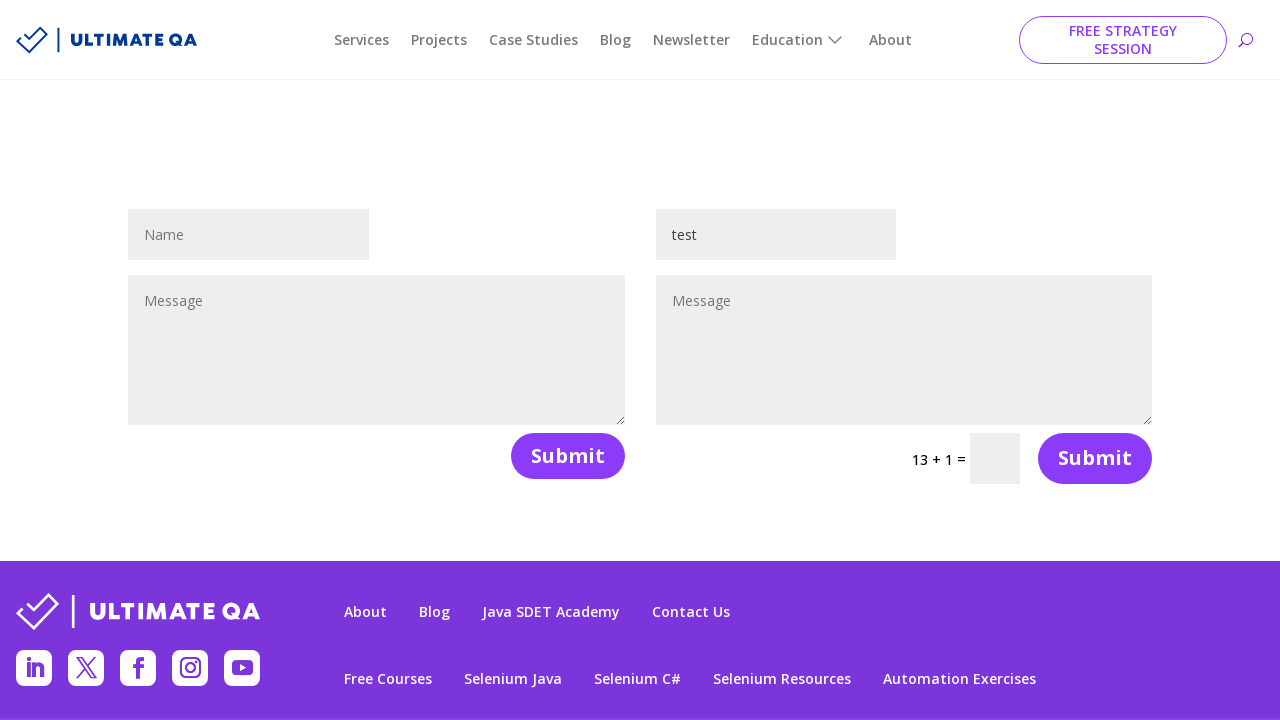

Cleared the message field on #et_pb_contact_message_1
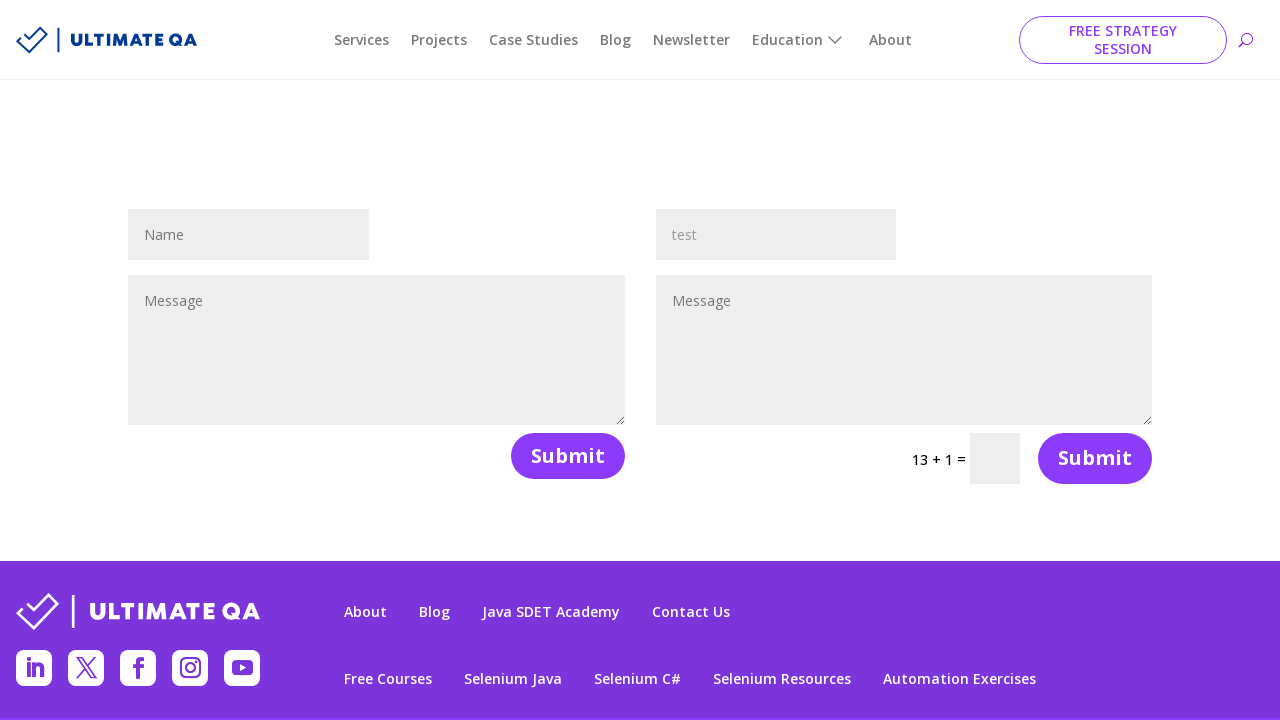

Filled message field with 'testing' on #et_pb_contact_message_1
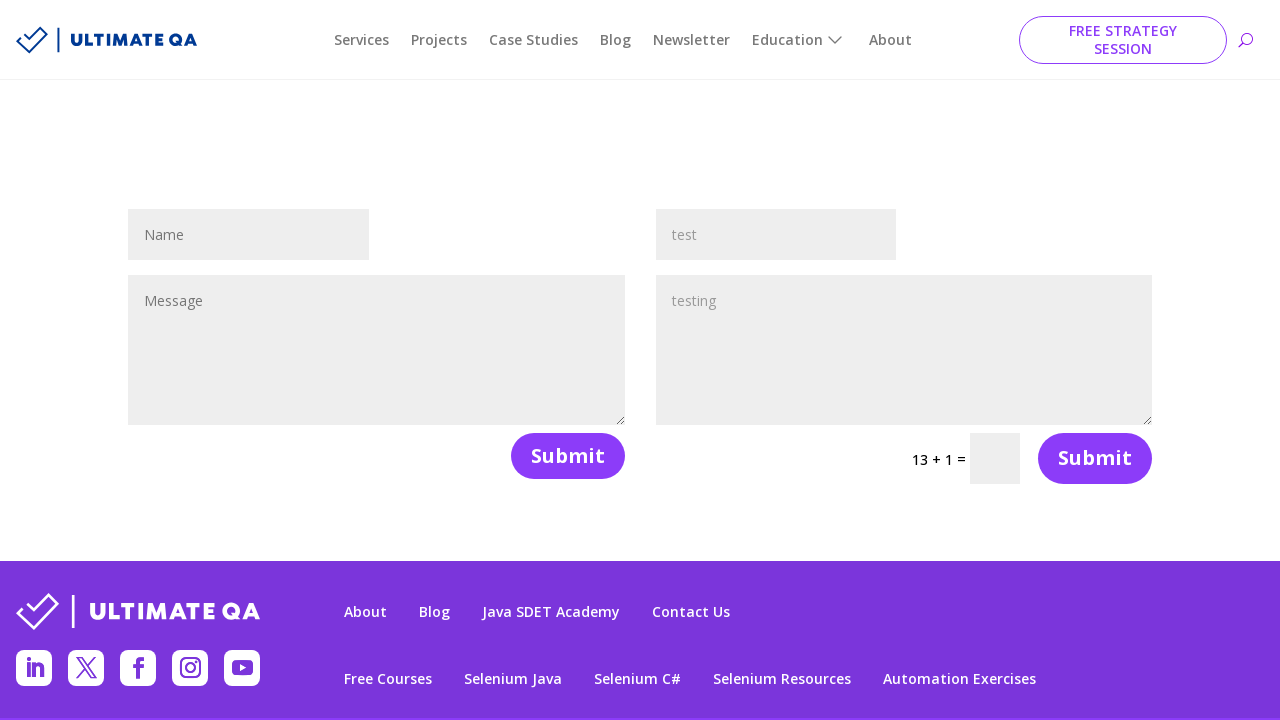

Clicked submit button to submit the form at (559, 456) on .et_contact_bottom_container >> nth=0
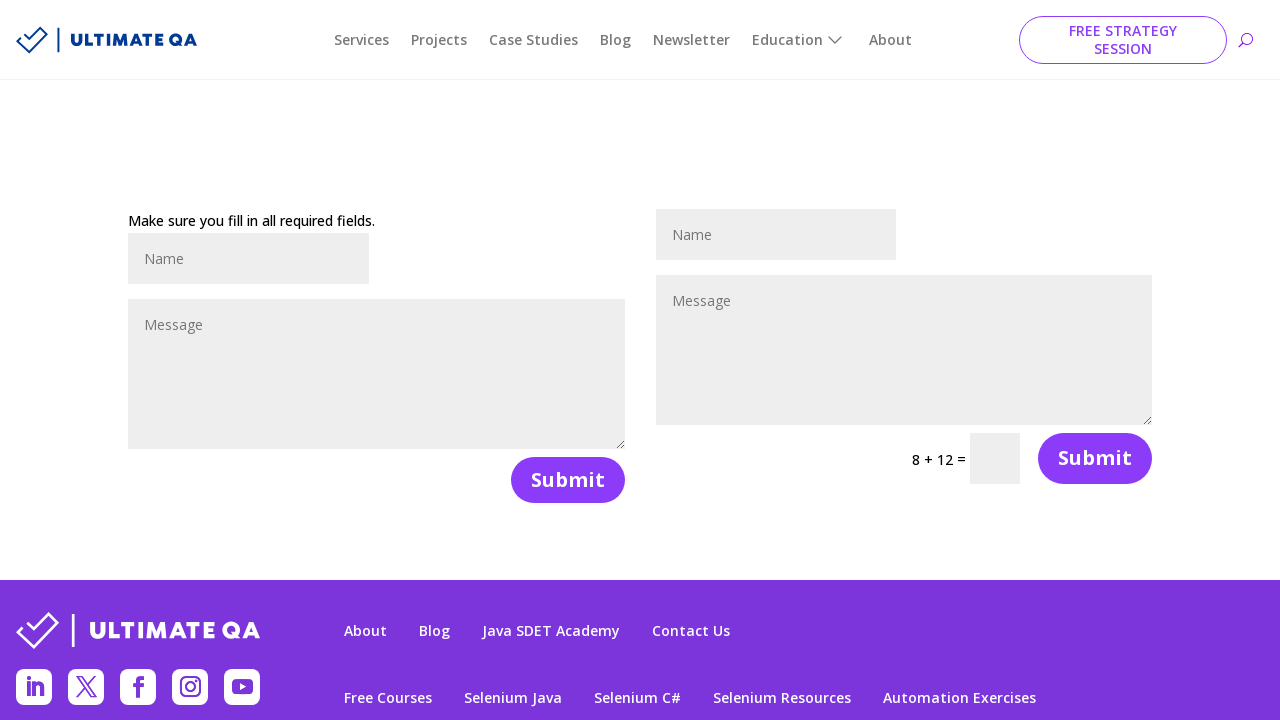

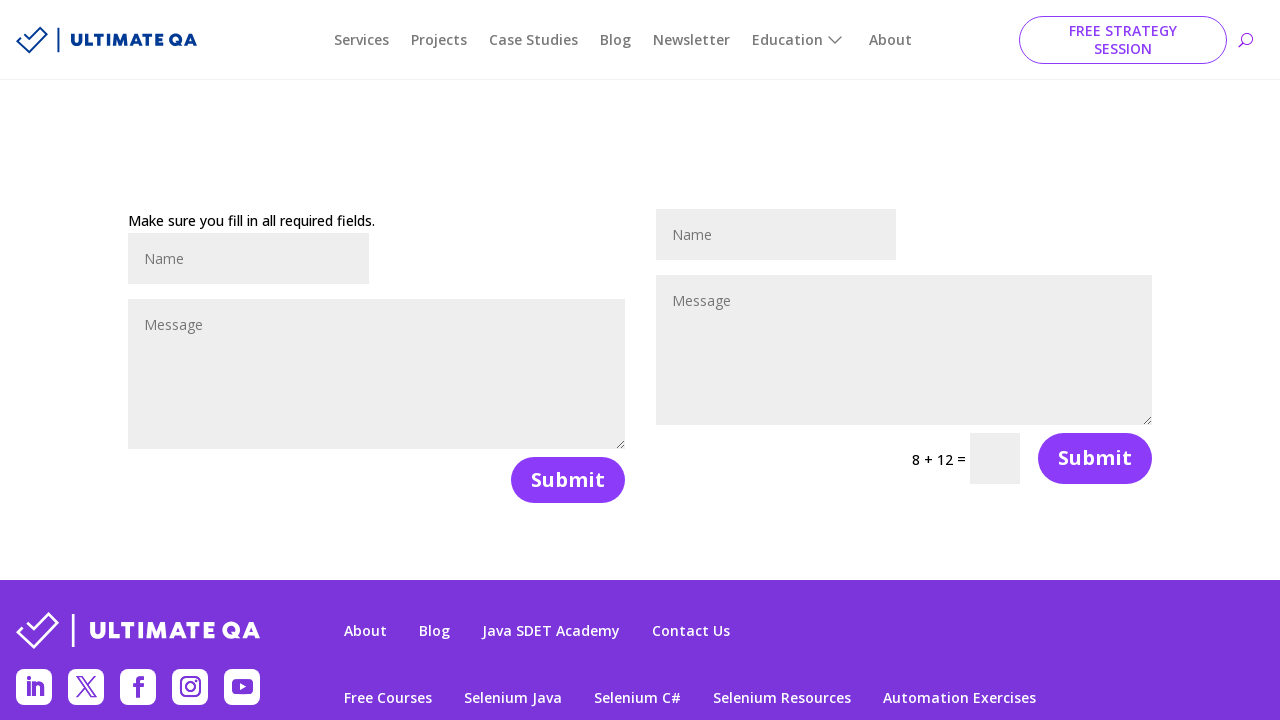